Tests search functionality with "instagram" query to verify results are displayed

Starting URL: https://blogdoagi.com.br/

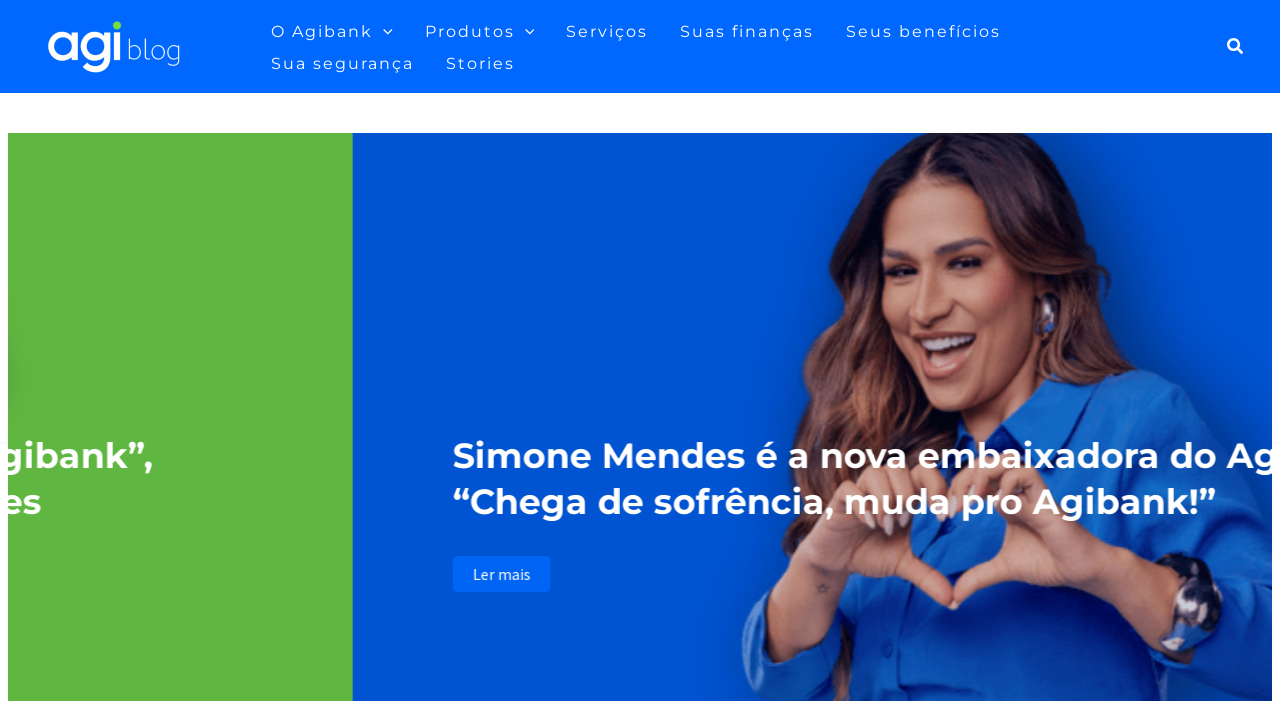

Navigated to Blog do Agi search page with 'instagram' query
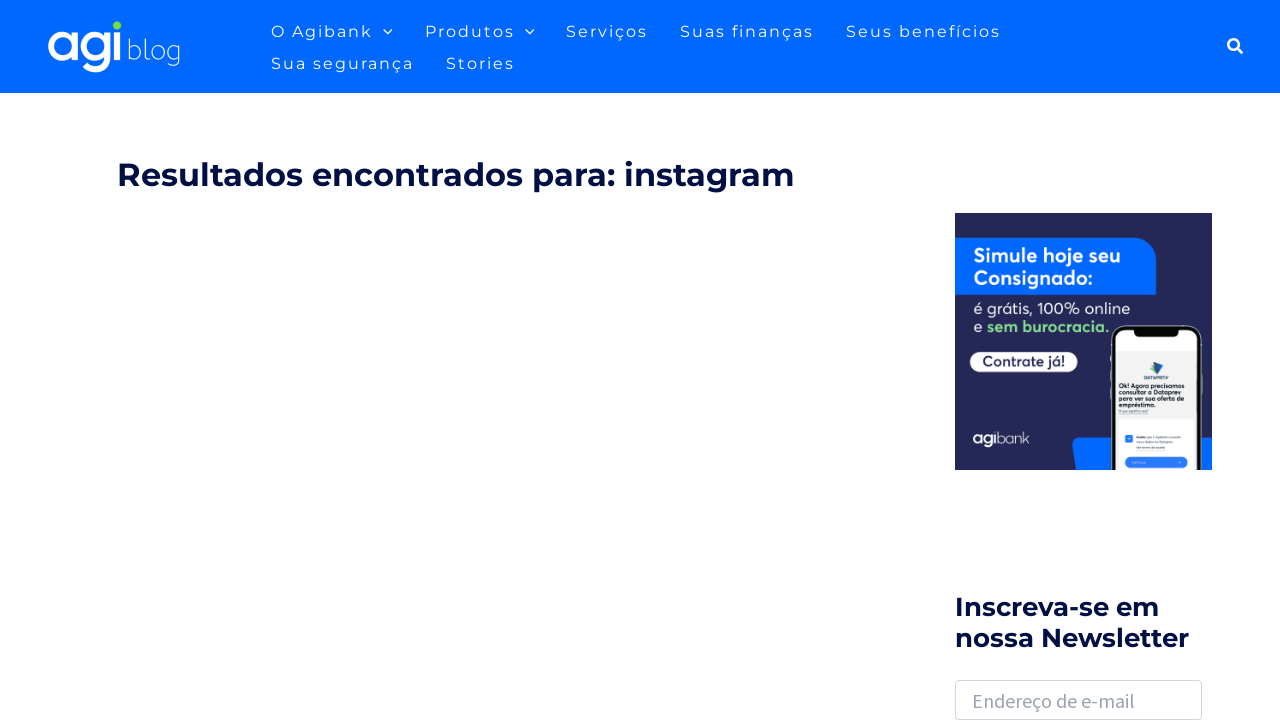

Search results loaded successfully - article elements are now visible
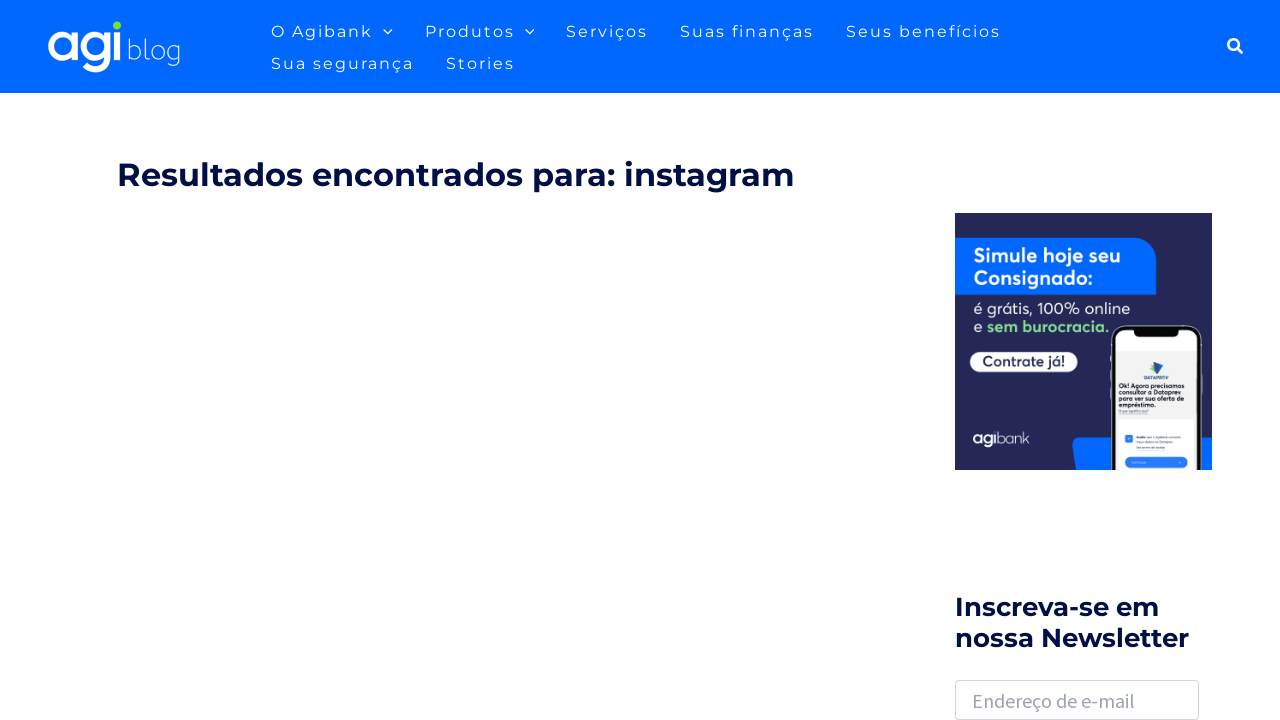

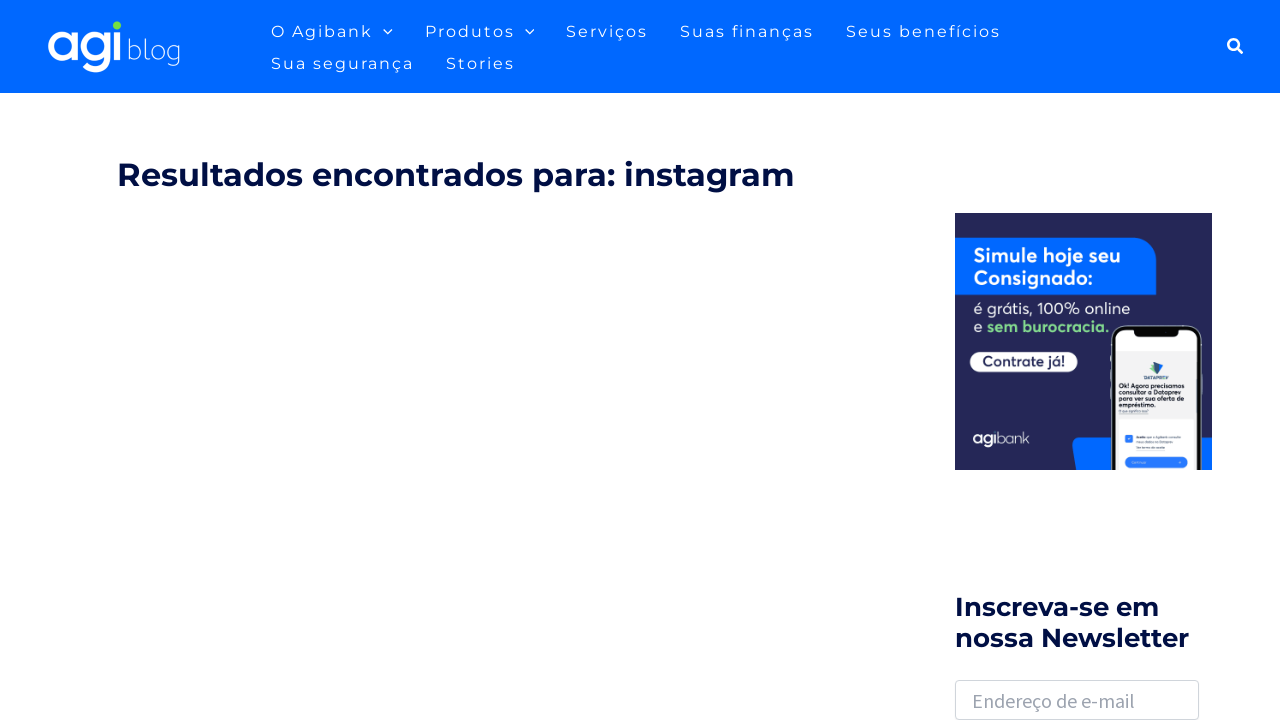